Tests the ArtPlayer video player controls including play, mute, screenshot, picture-in-picture mode, and web fullscreen functionality

Starting URL: https://artplayer.org/

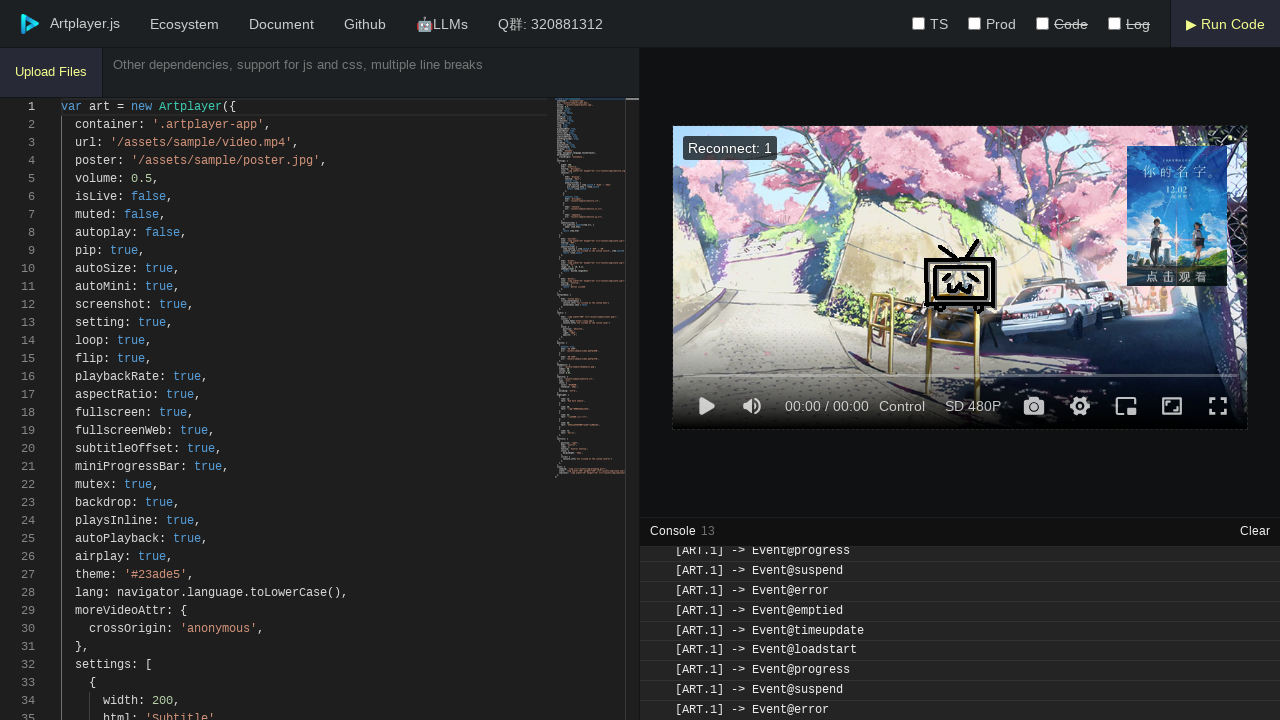

Waited 3.5 seconds for ArtPlayer page to load
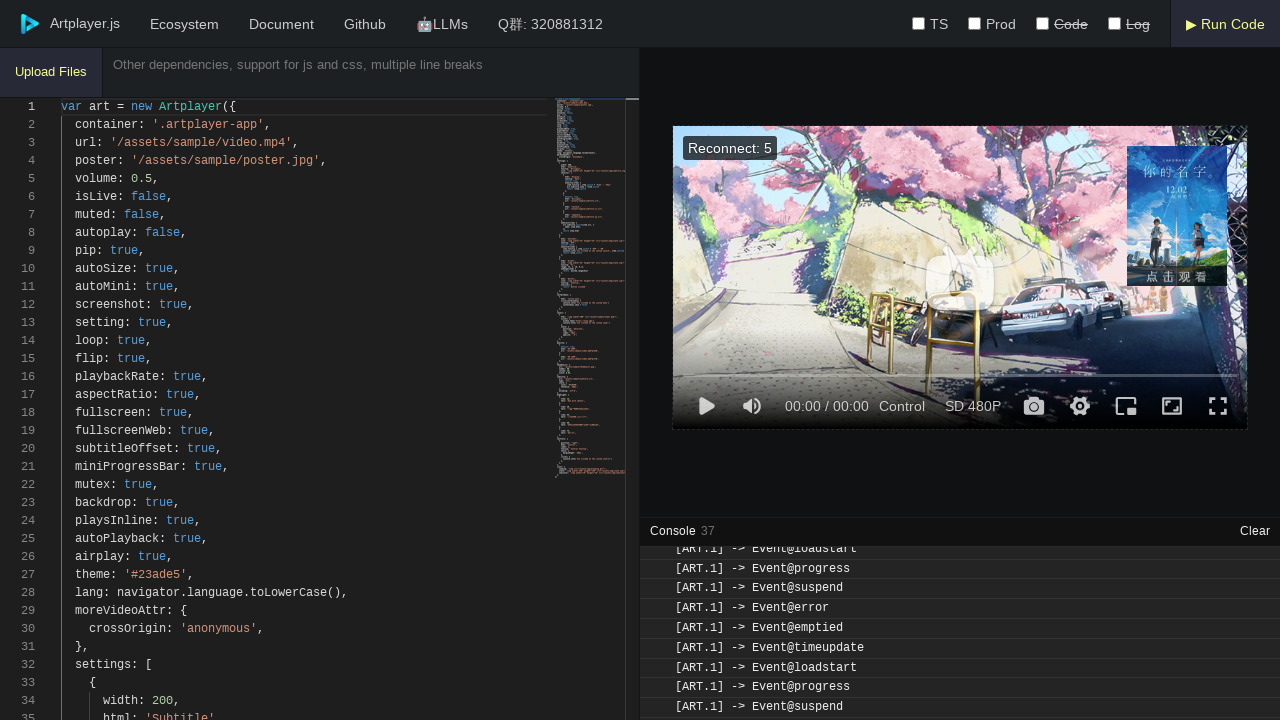

Clicked on video player to start playback at (960, 278) on div.art-video-player
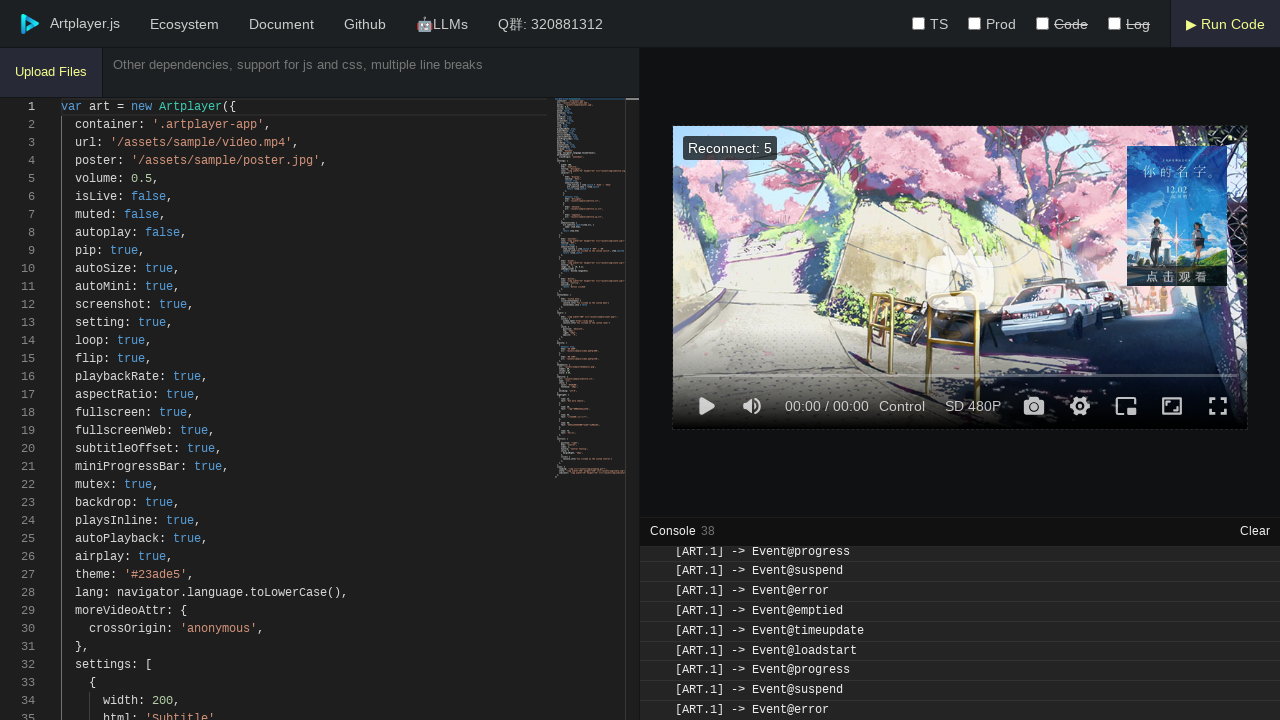

Clicked volume control to mute the video at (752, 406) on div.art-control-volume
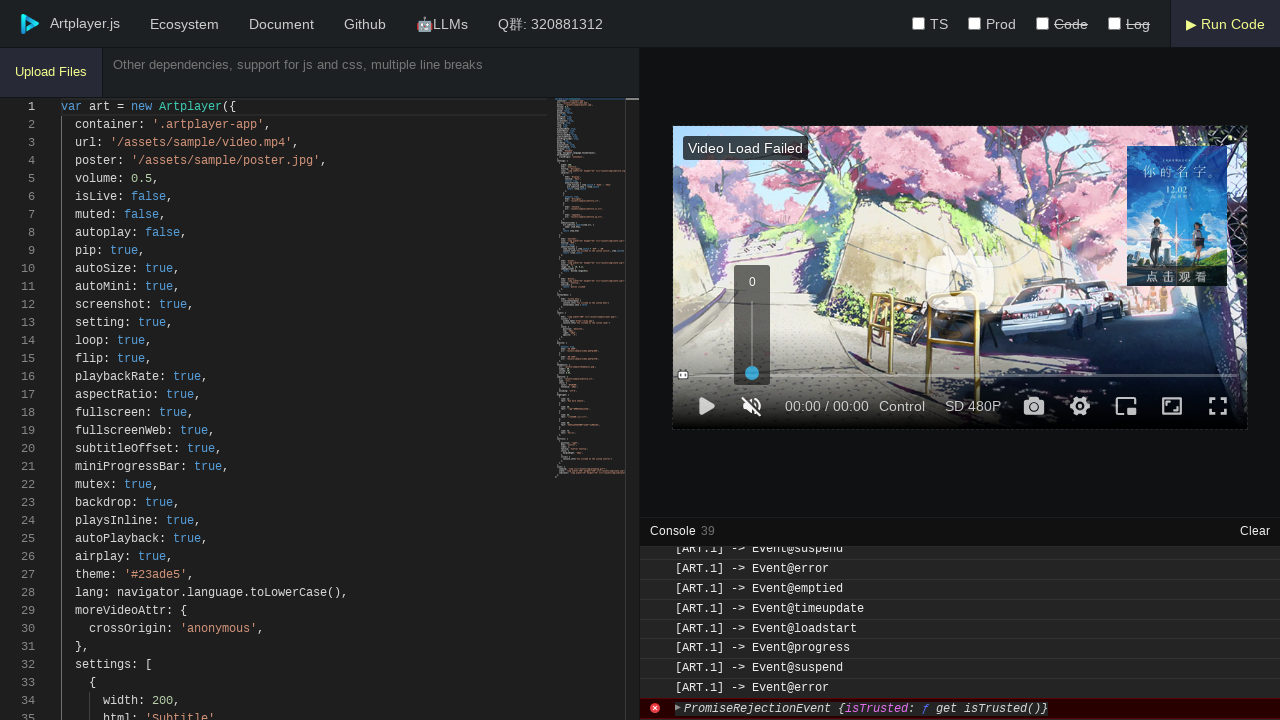

Waited 3 seconds with muted video playing
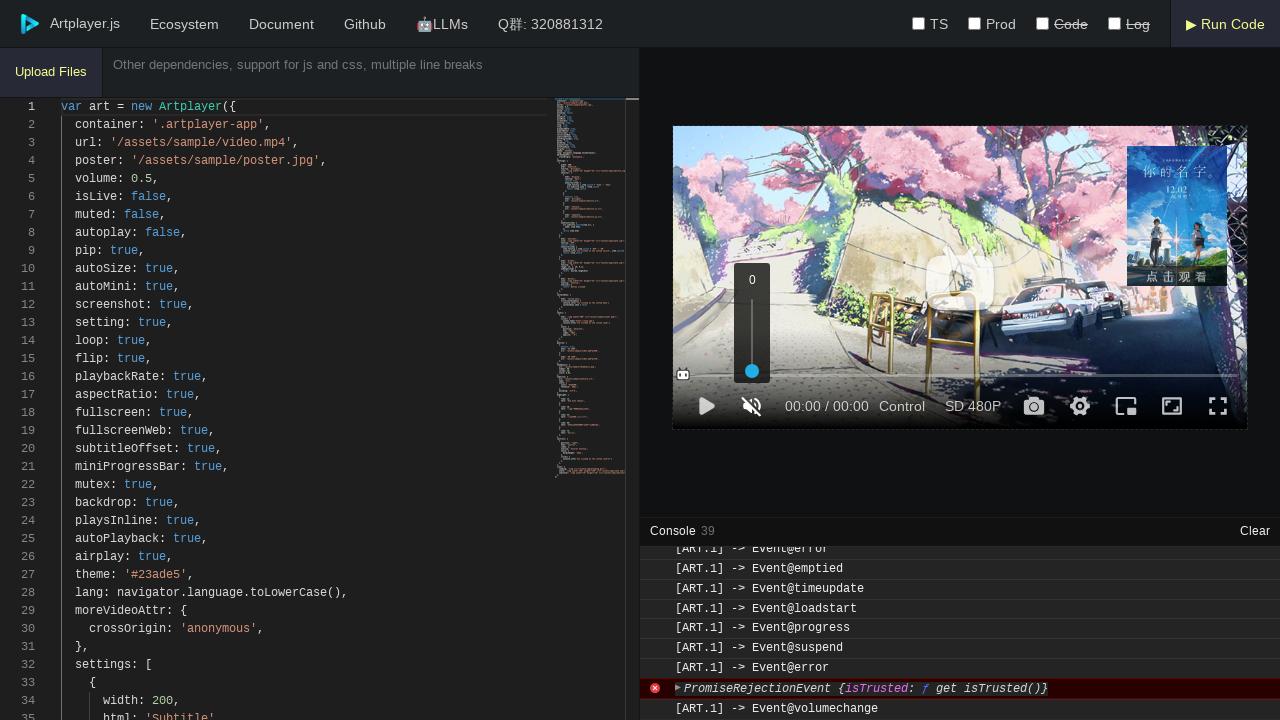

Clicked screenshot button to capture video frame at (1034, 406) on div.art-control-screenshot
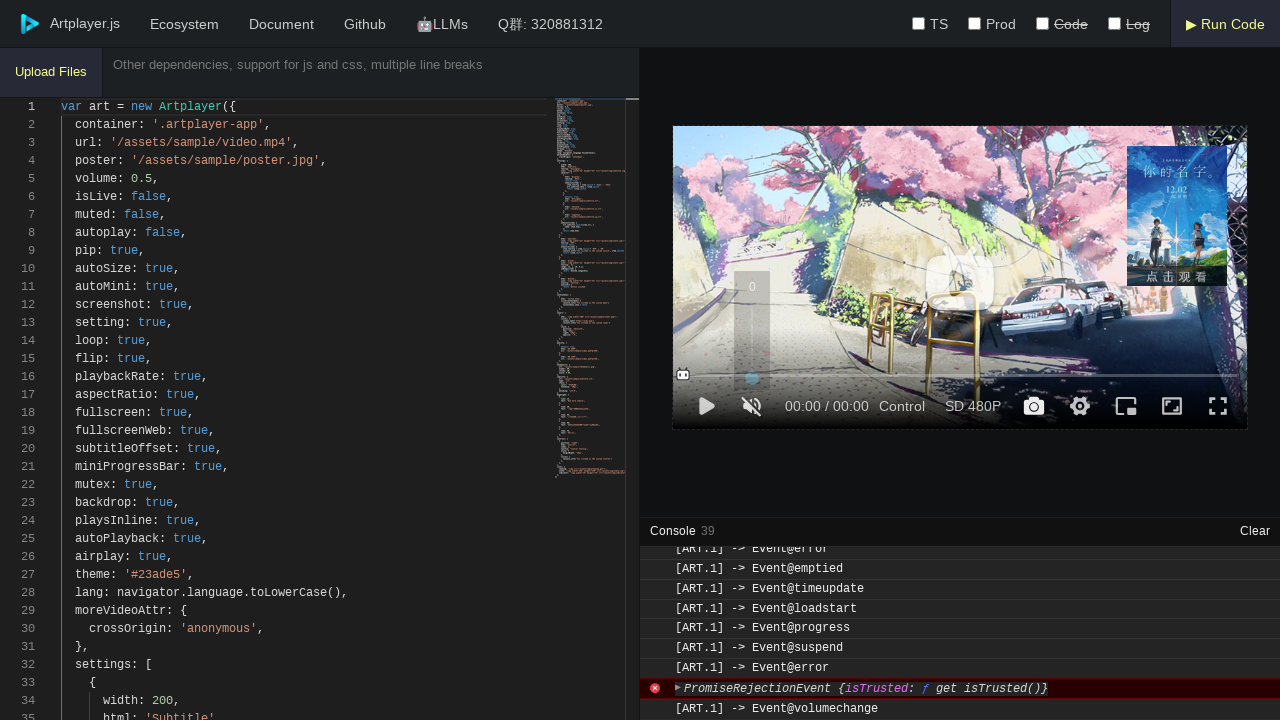

Waited 1 second after taking screenshot
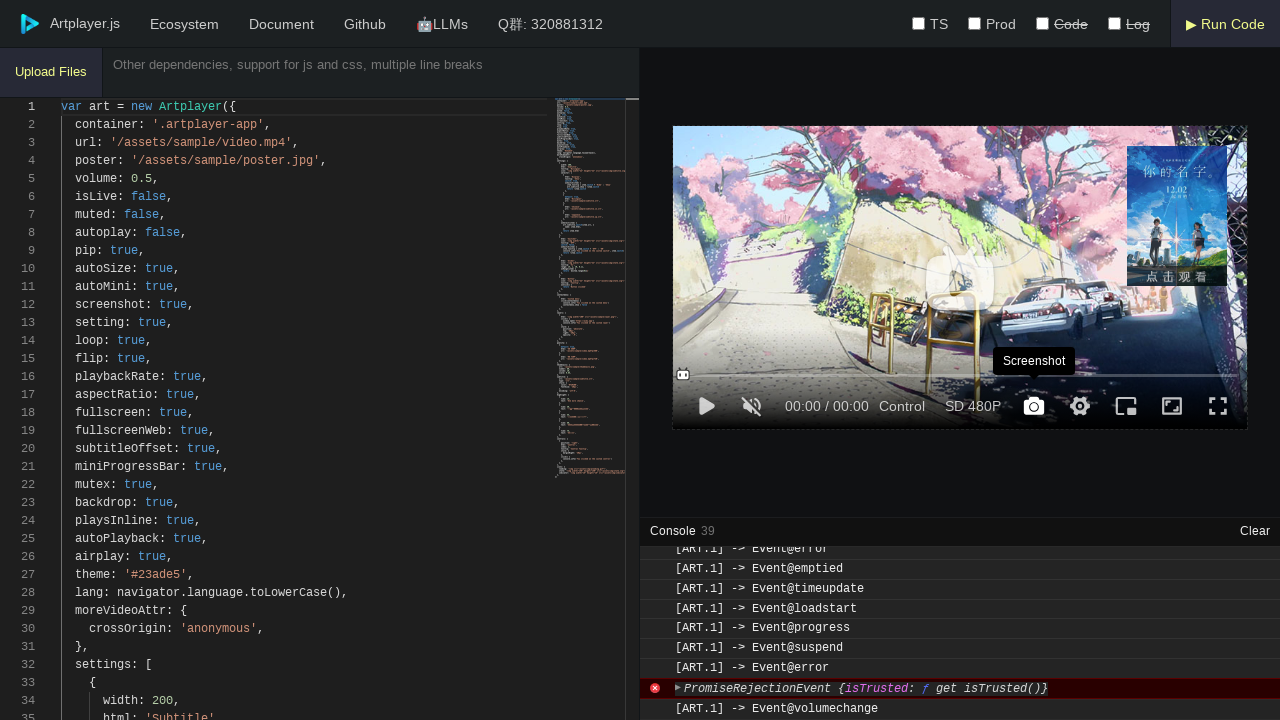

Clicked PIP (Picture-in-Picture) button to enable PIP mode at (1126, 406) on div.art-control-pip
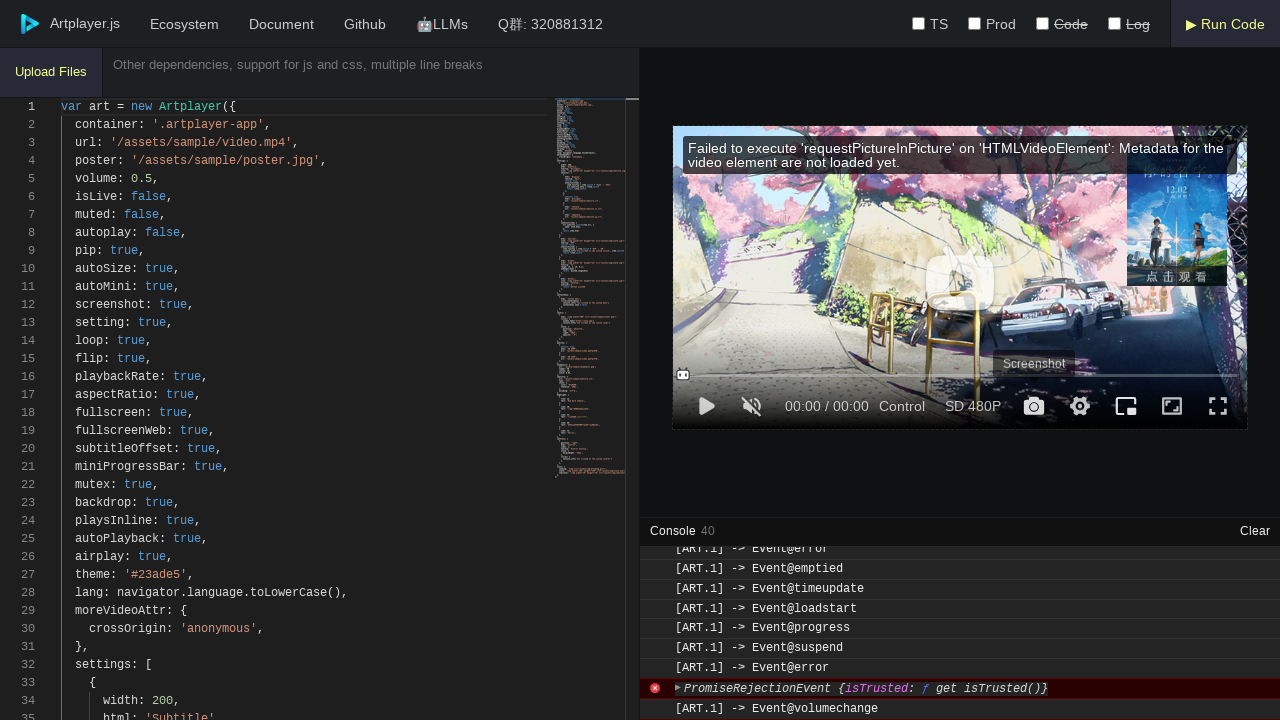

Clicked PIP button again to exit Picture-in-Picture mode at (1126, 406) on div.art-control-pip
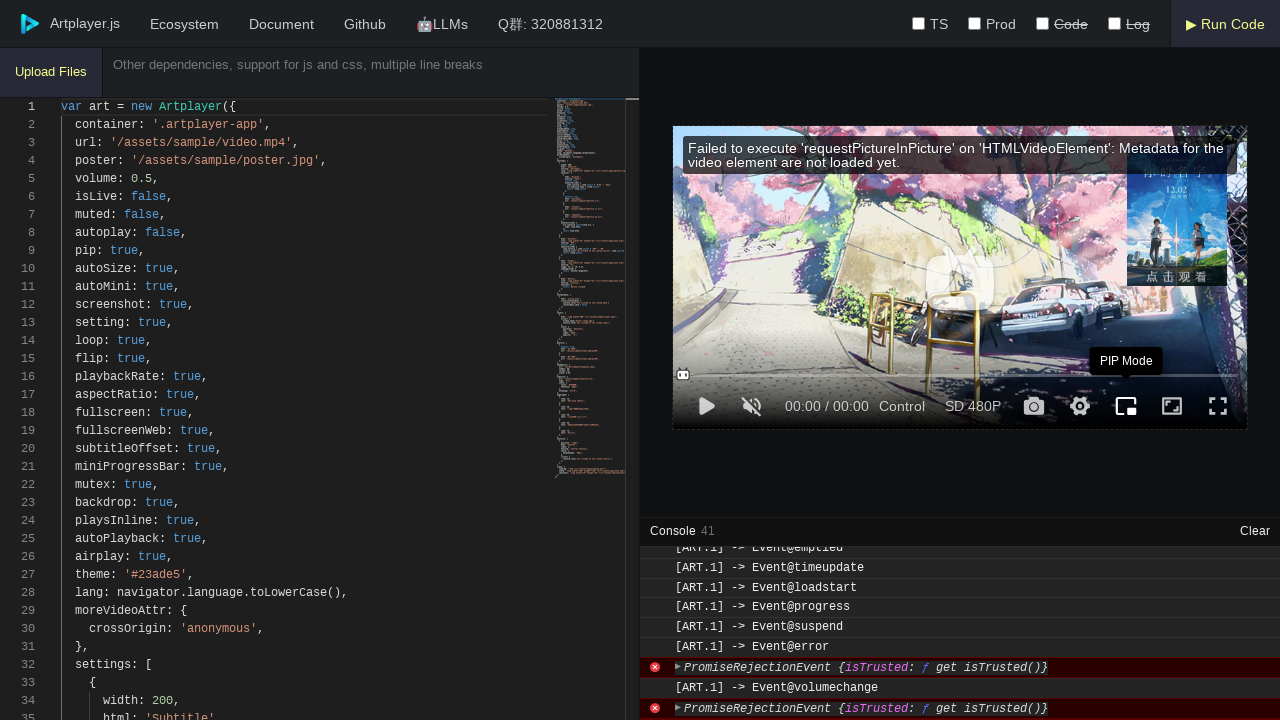

Clicked Web Fullscreen button to enter fullscreen mode at (1172, 406) on .art-control-fullscreenWeb
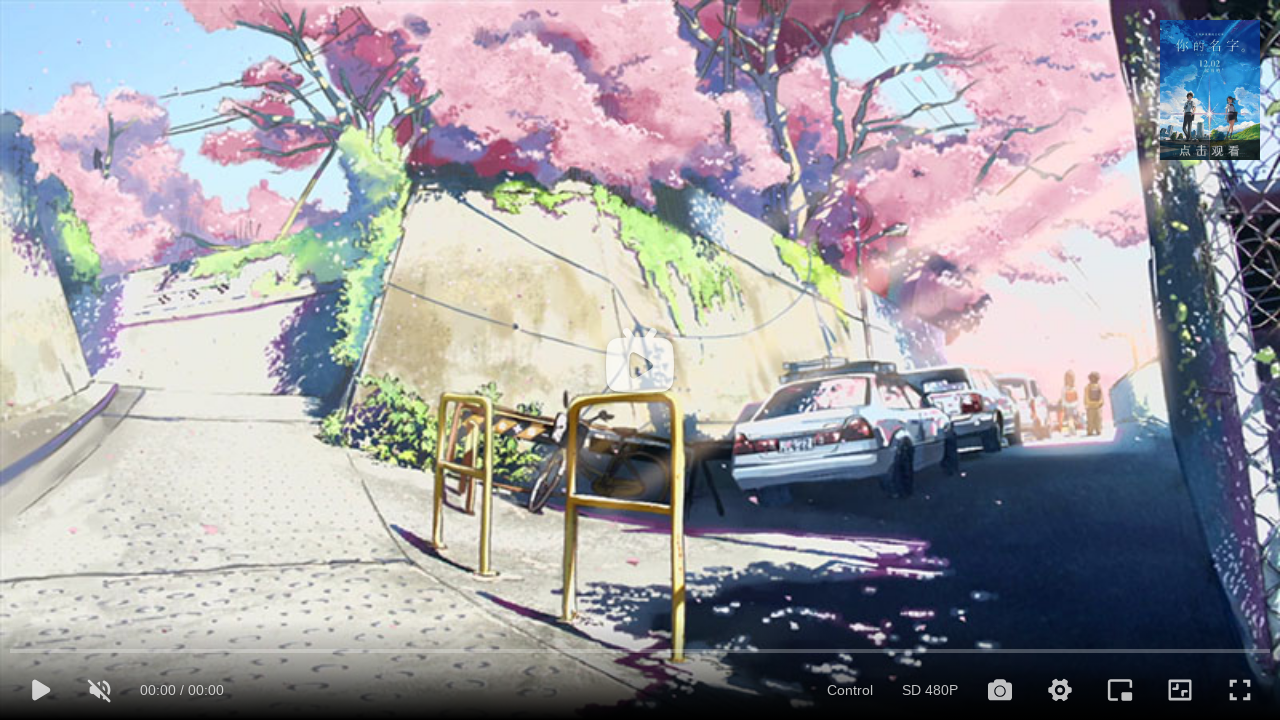

Waited 1 second in Web Fullscreen mode
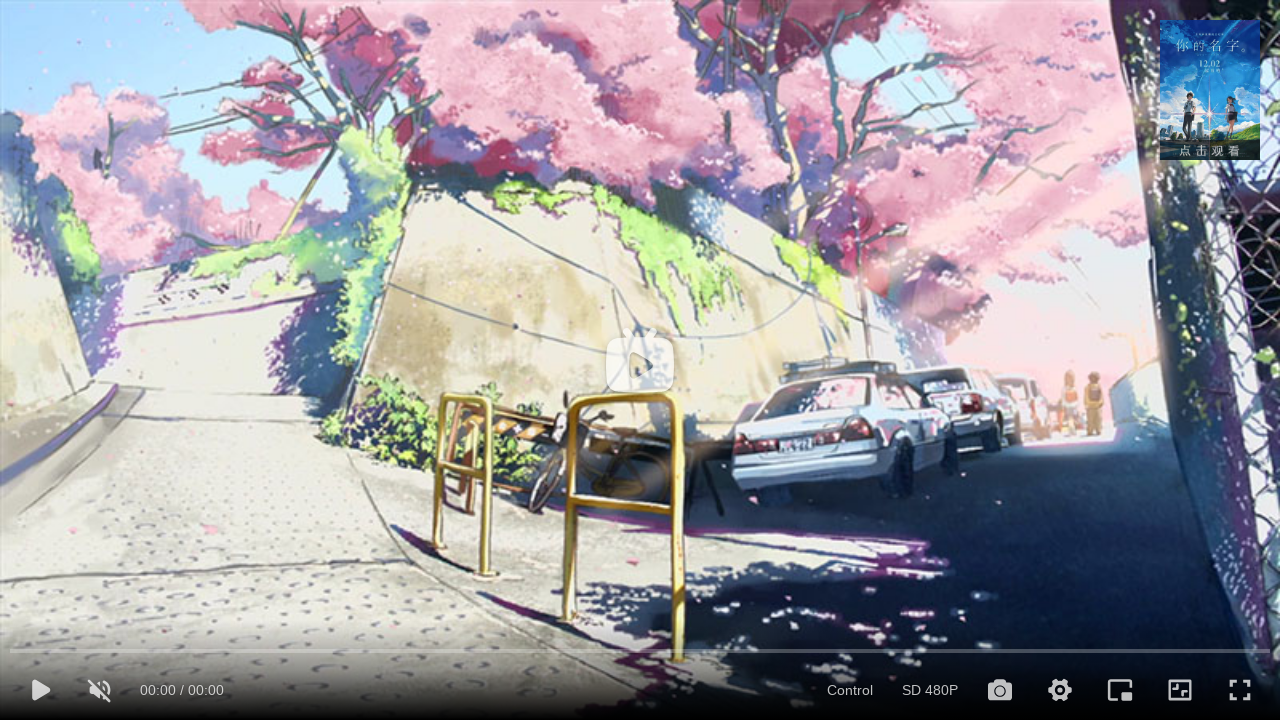

Clicked to exit Web Fullscreen mode at (1180, 690) on div[aria-label='Exit Web Fullscreen']
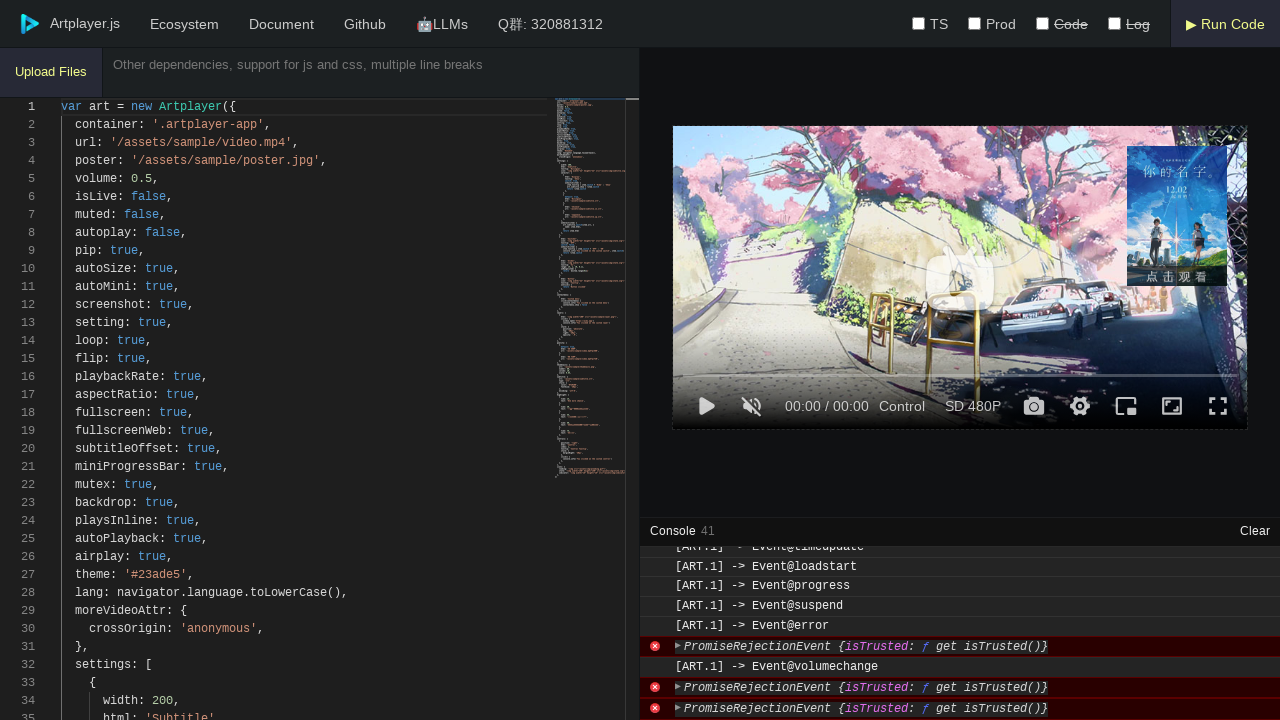

Waited 5 seconds before closing browser
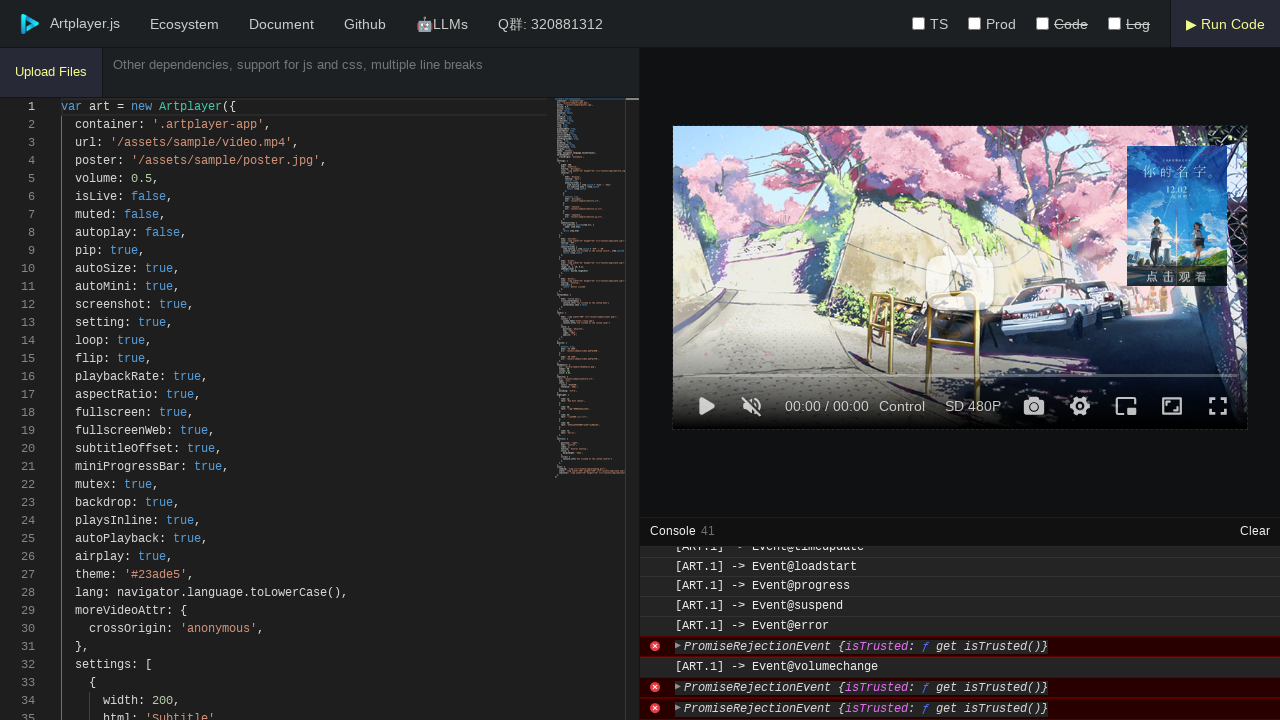

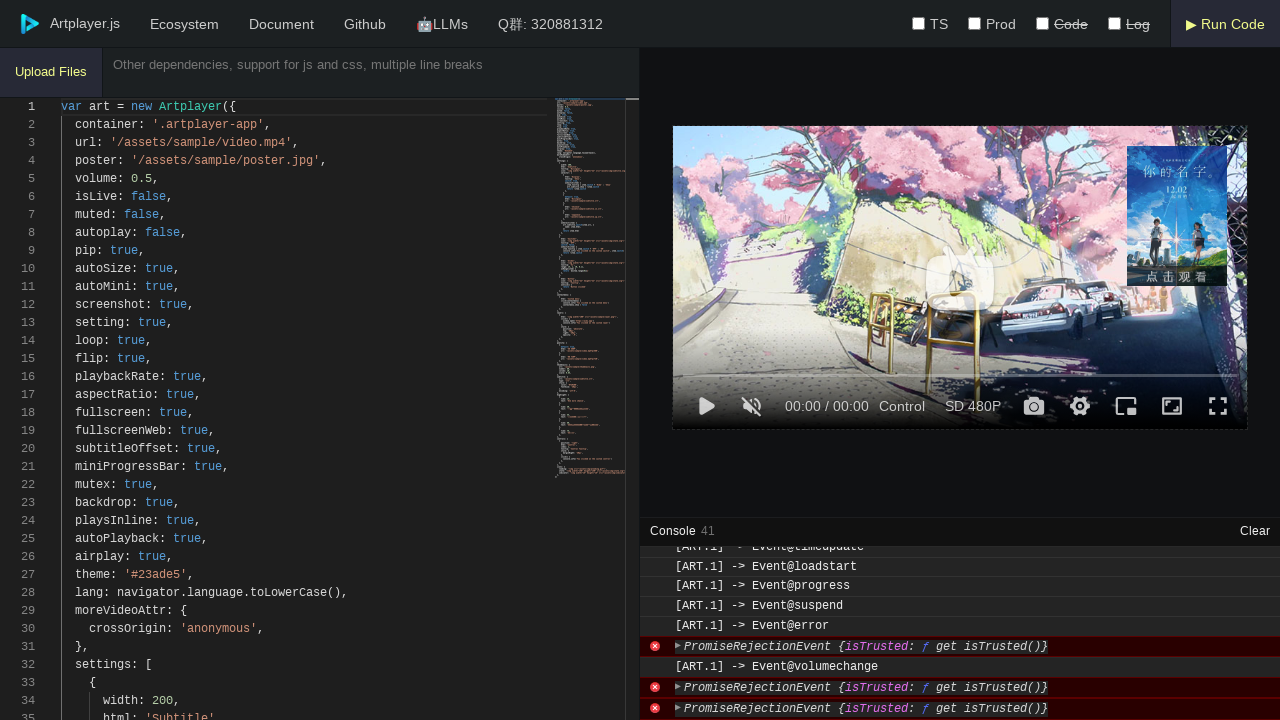